Tests that the feedback form cannot be submitted without a comment by filling only name and email fields, then attempting to submit

Starting URL: https://www.navigator.ba/#/categories

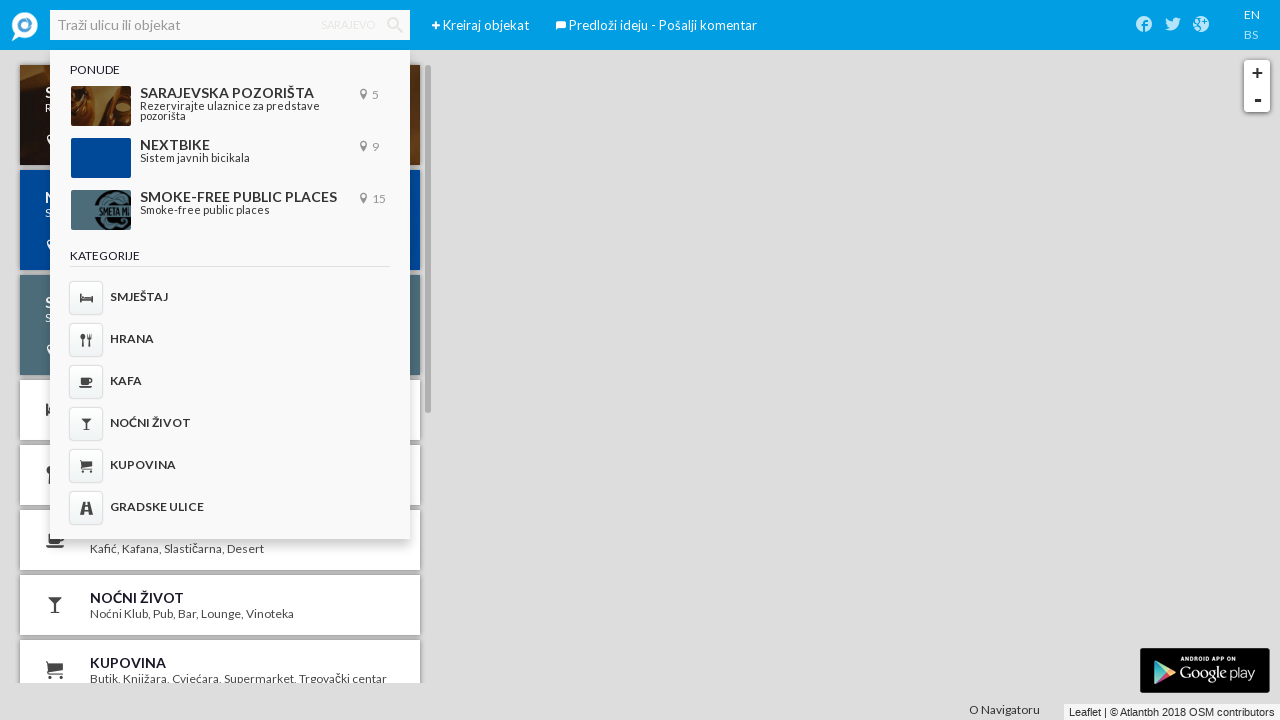

Waited for page to load - link selector found
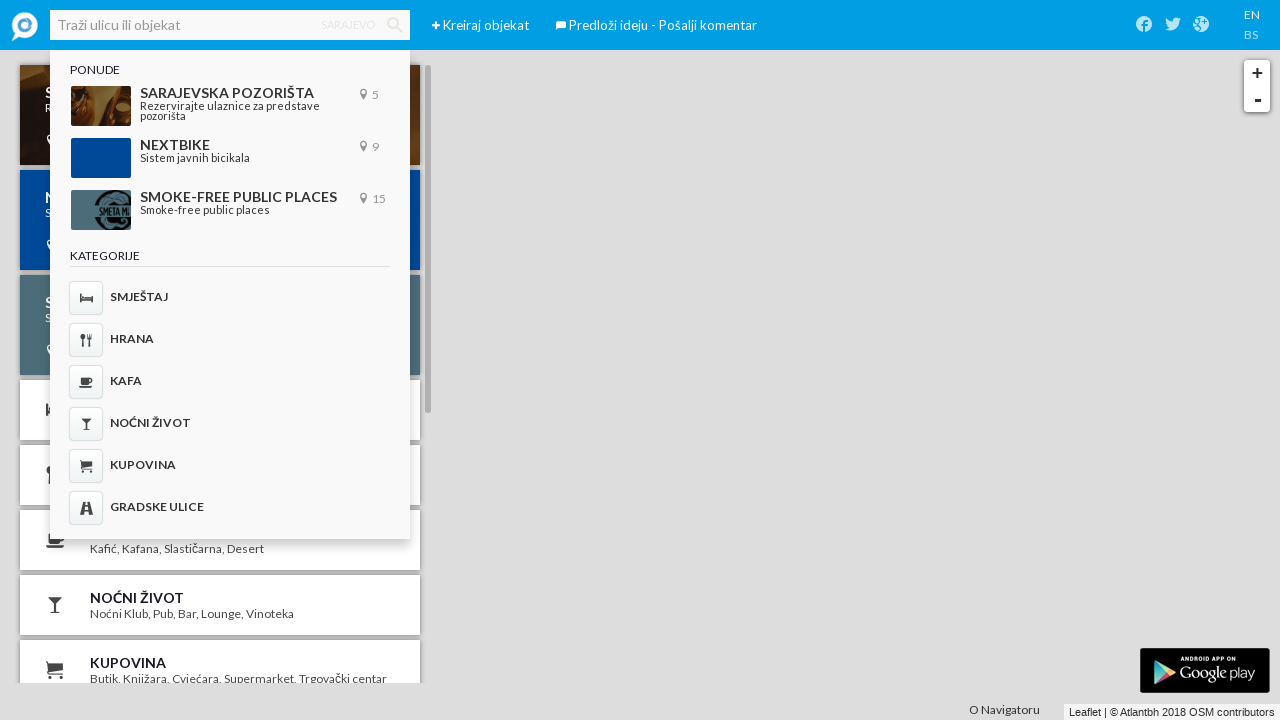

Clicked 'Suggest features - Report a problem' link at (561, 26) on a >> internal:has-text="Suggest features - Report a problem"i >> internal:or="a 
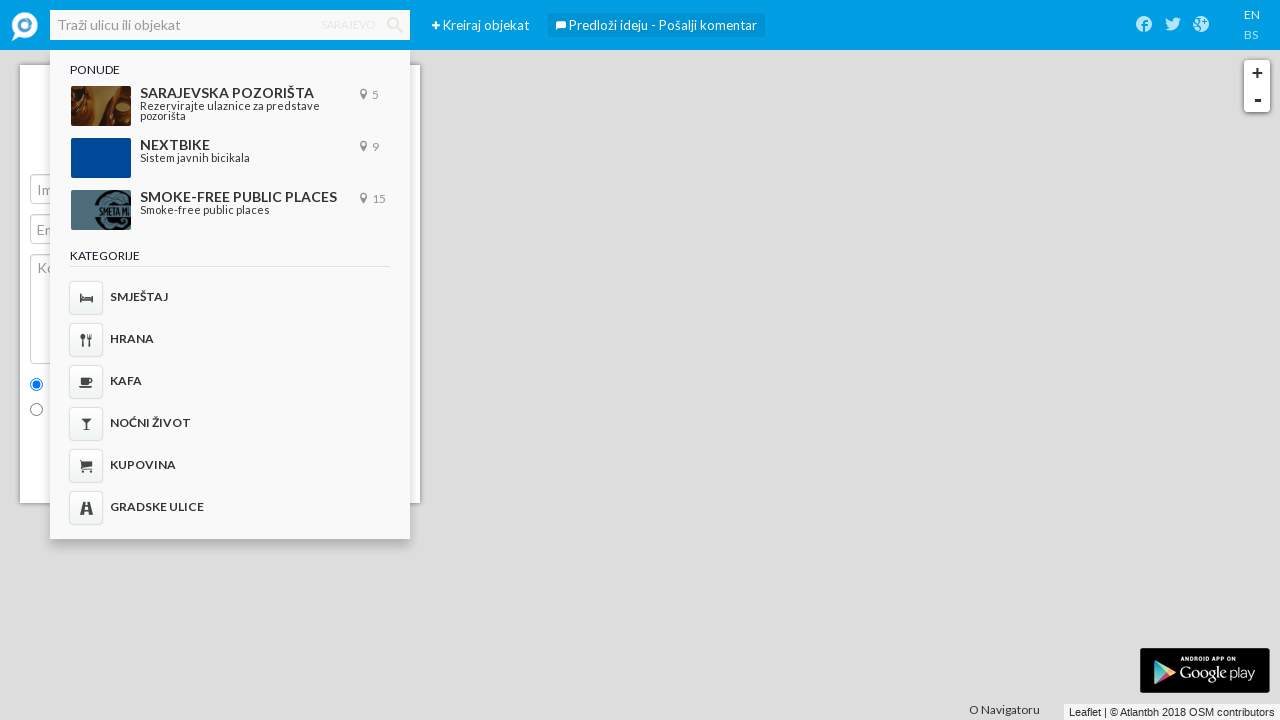

Feedback form appeared - name/surname input field loaded
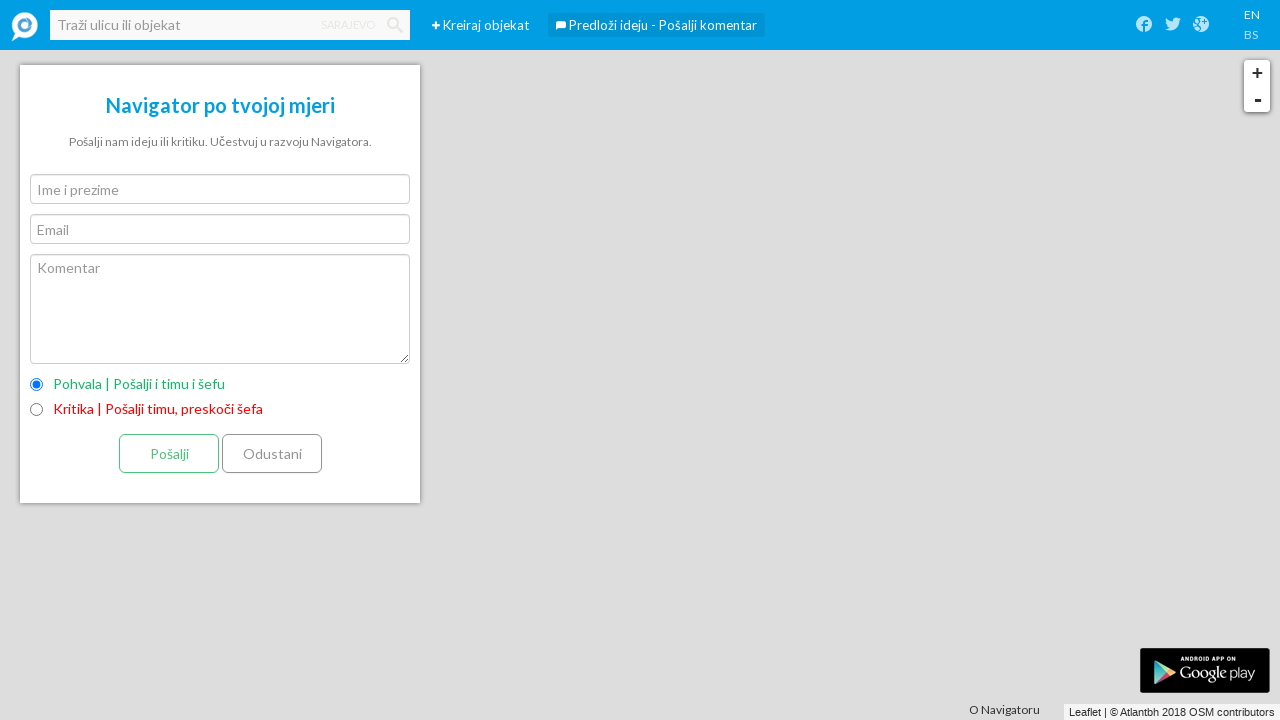

Clicked on name/surname input field at (220, 189) on input[name='name_surname']
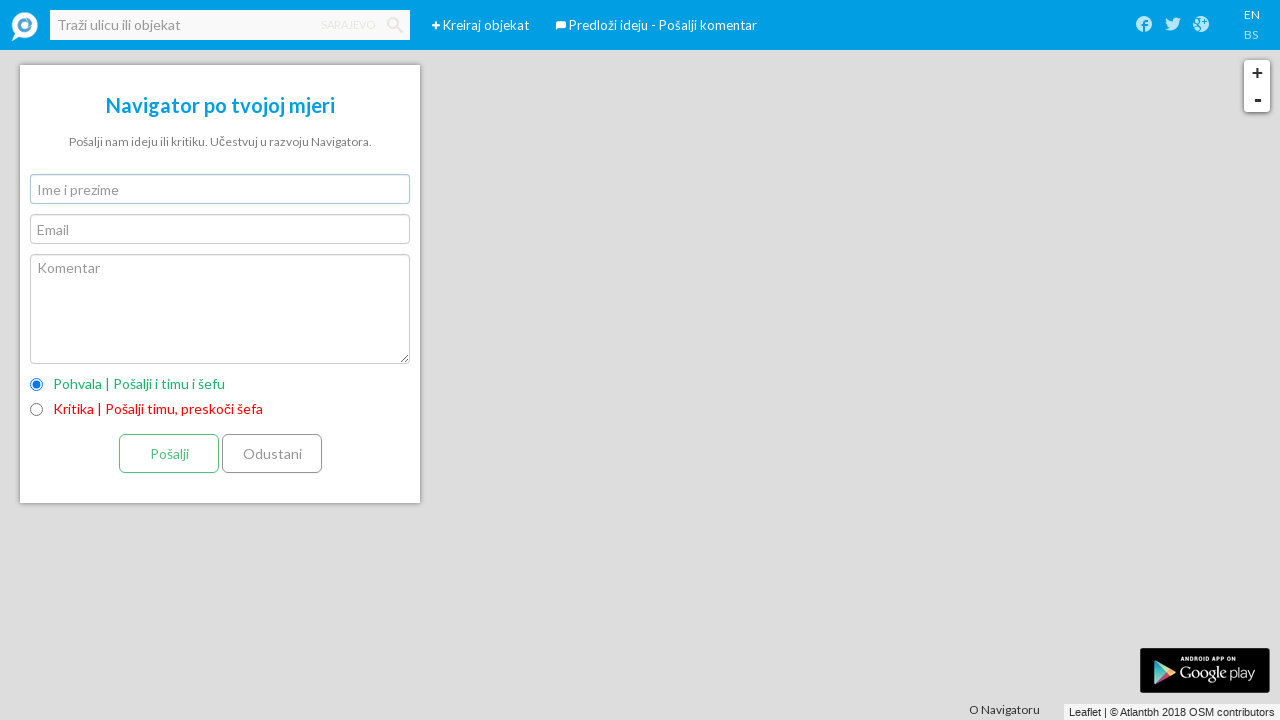

Filled name/surname field with 'Test' on input[name='name_surname']
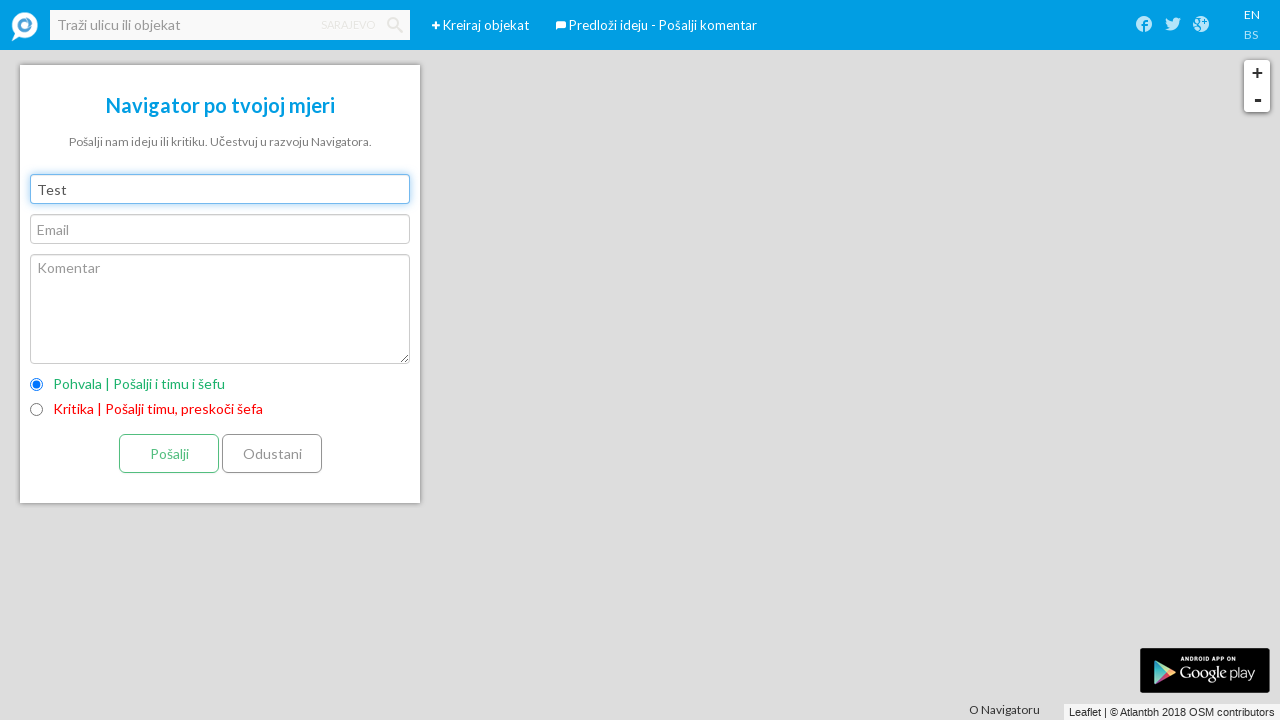

Clicked on email input field at (220, 229) on .emailcheck
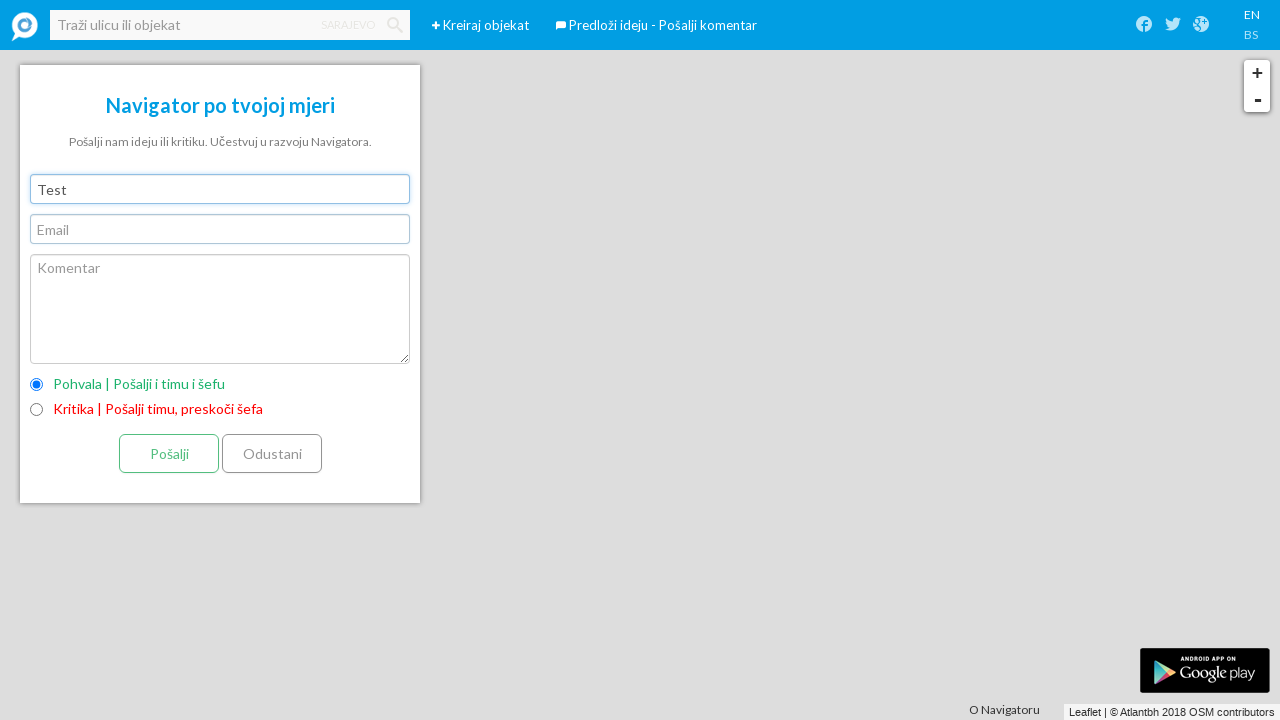

Filled email field with 'this@test.com' on .emailcheck
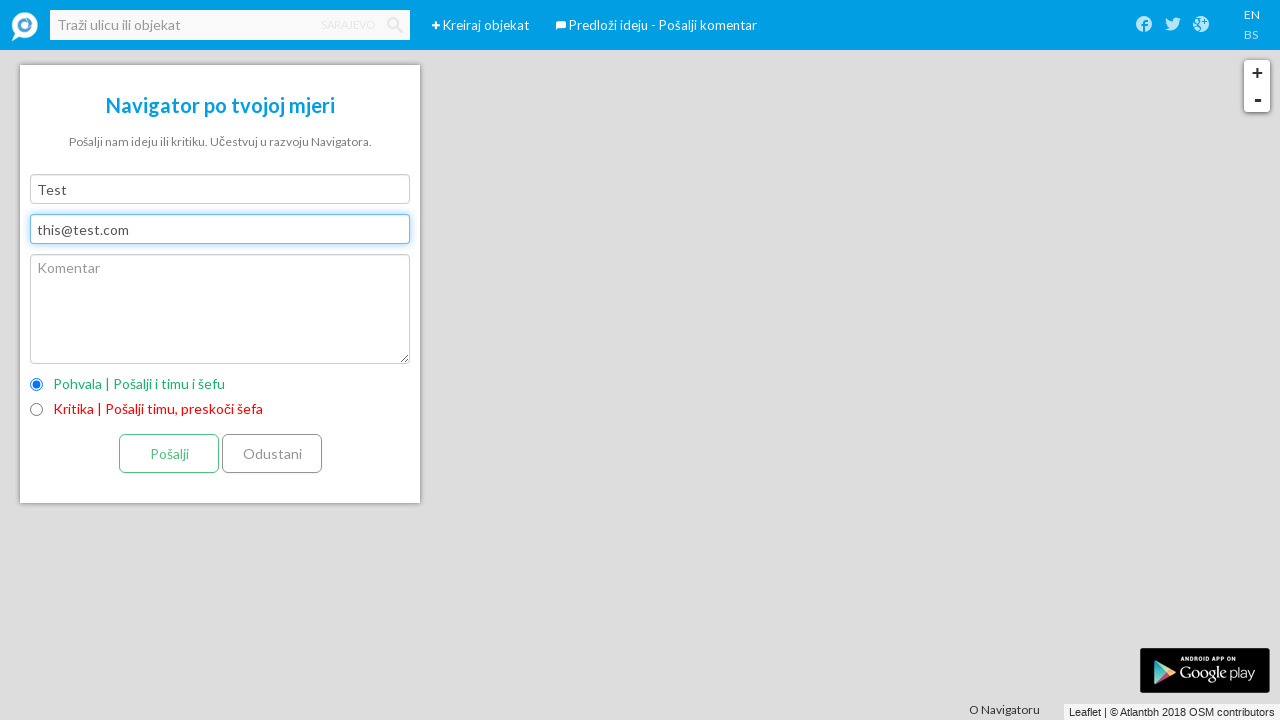

Clicked submit button without filling comment field at (169, 454) on .green-button
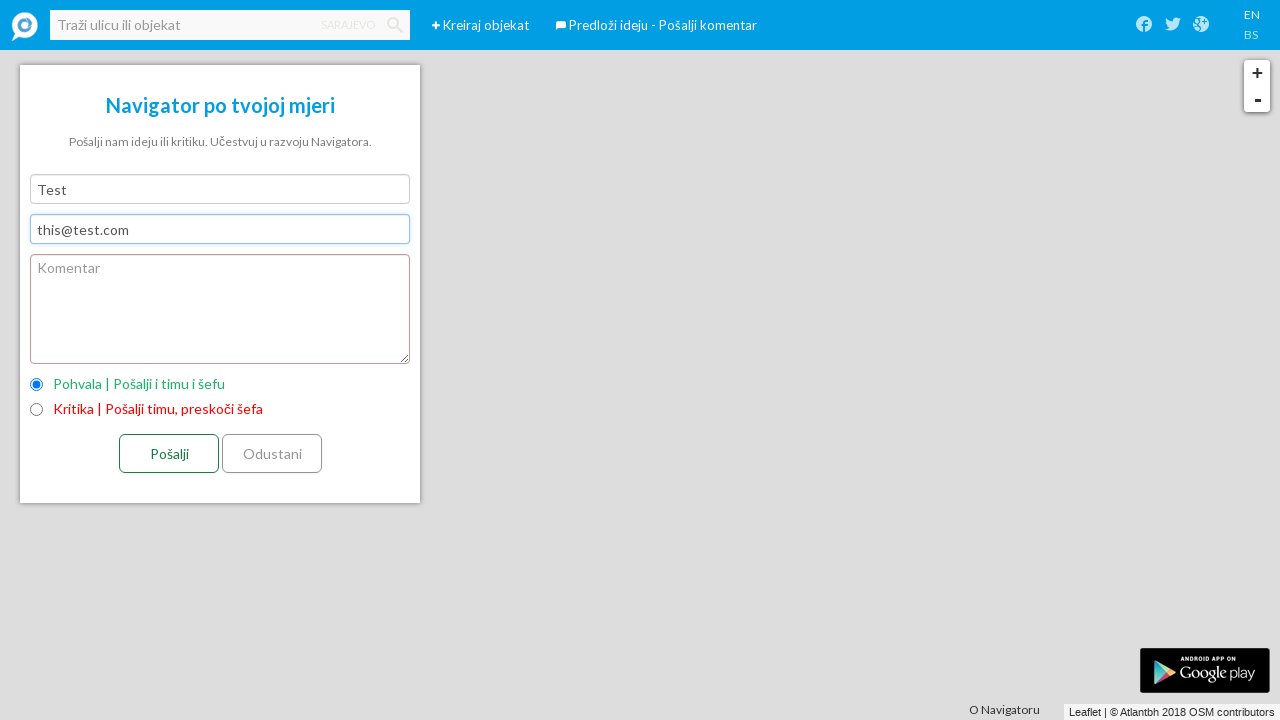

Waited 2 seconds for form response
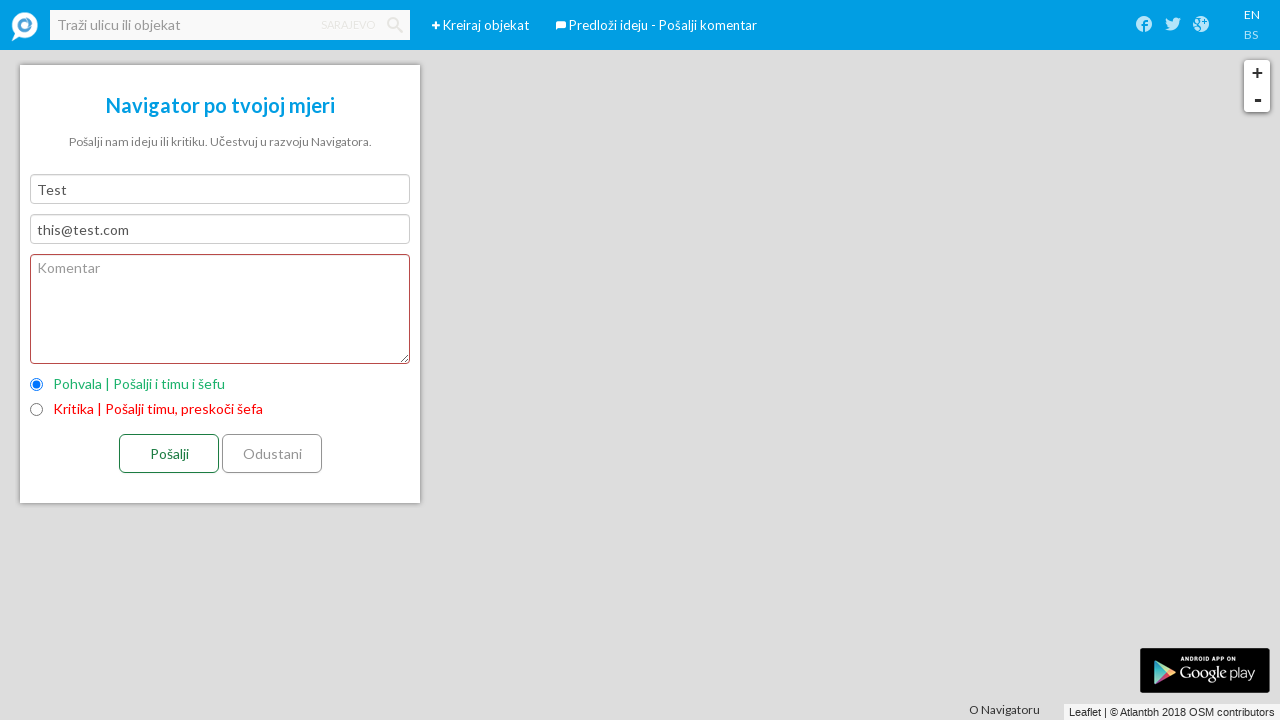

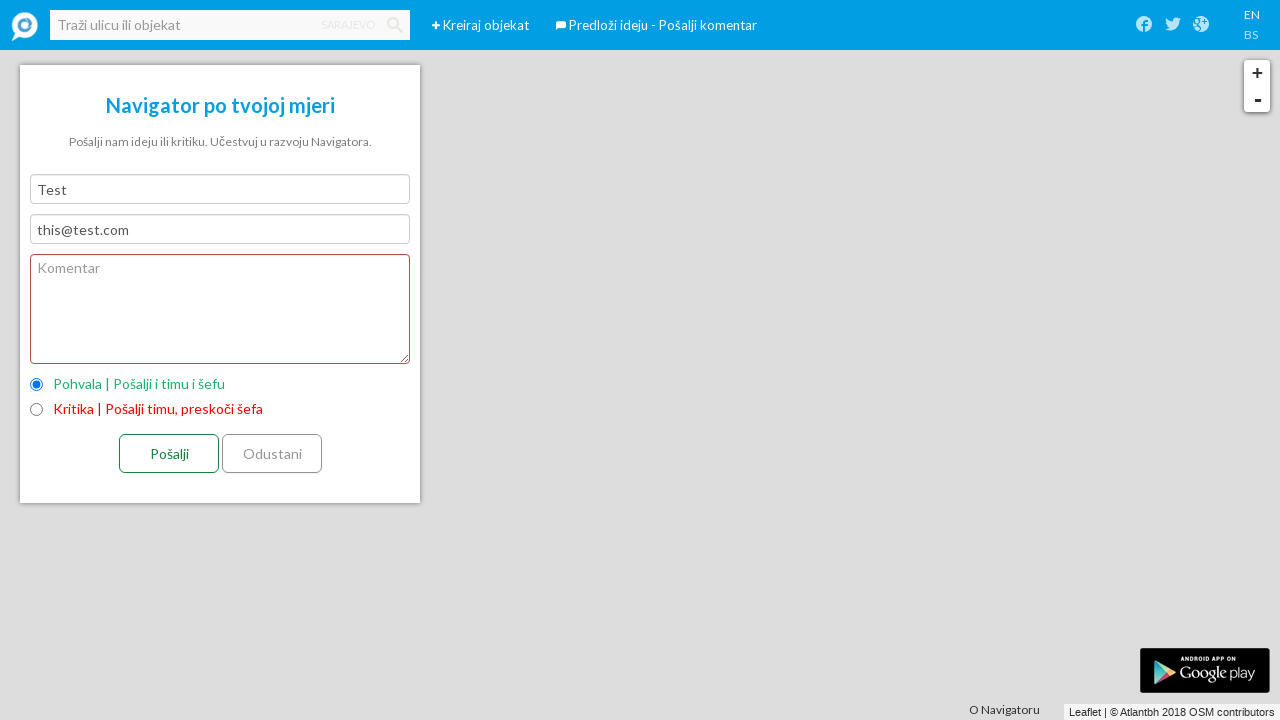